Navigates to the VCTC Pune website homepage and verifies the page loads successfully

Starting URL: https://vctcpune.com/

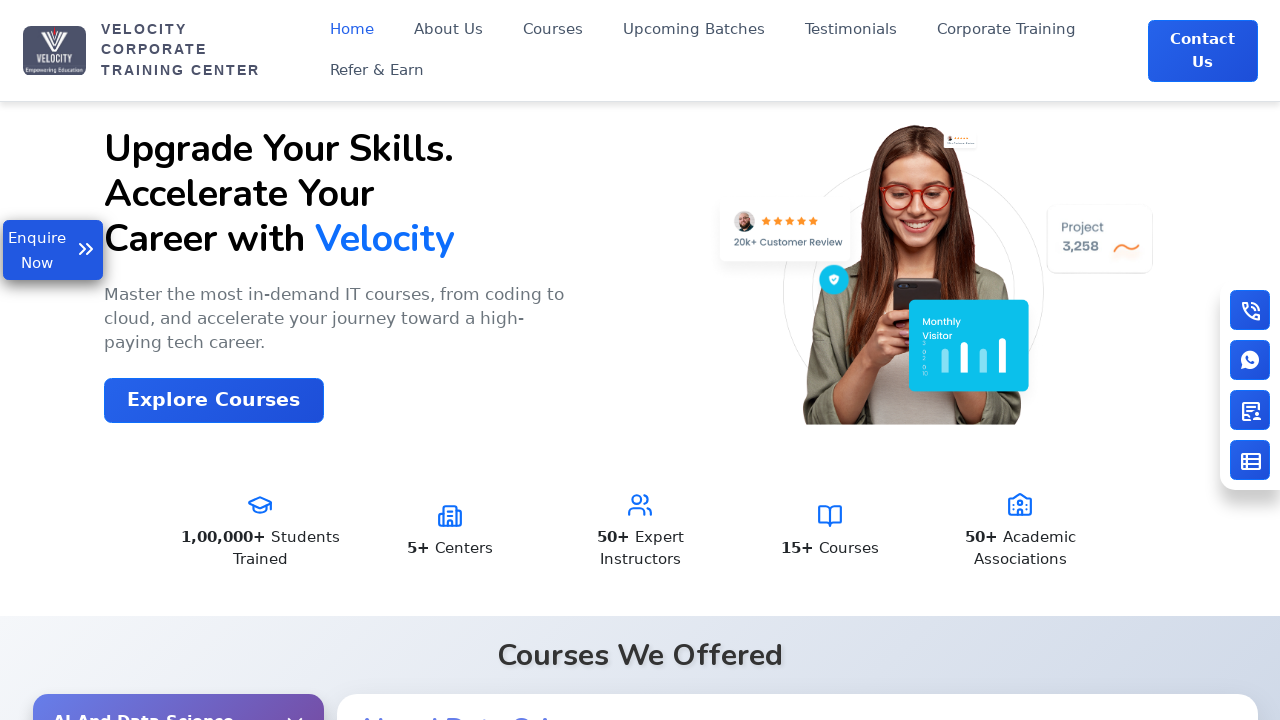

Waited for page DOM to be fully loaded
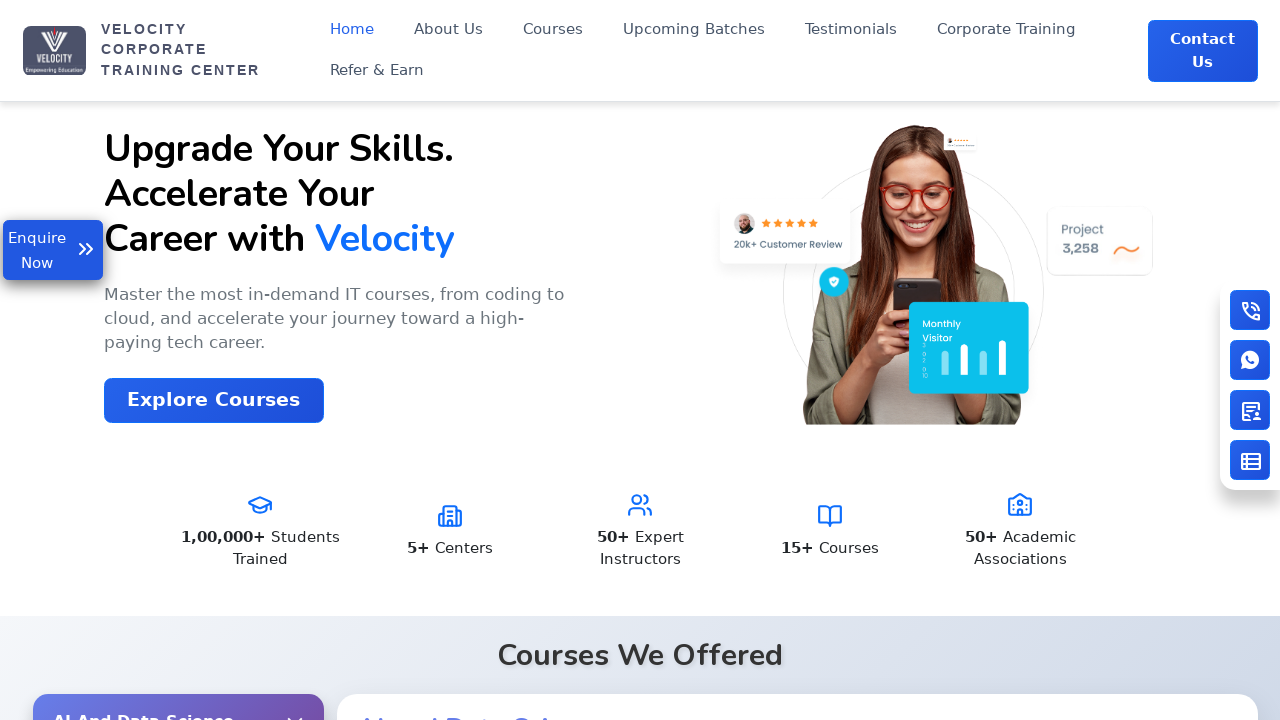

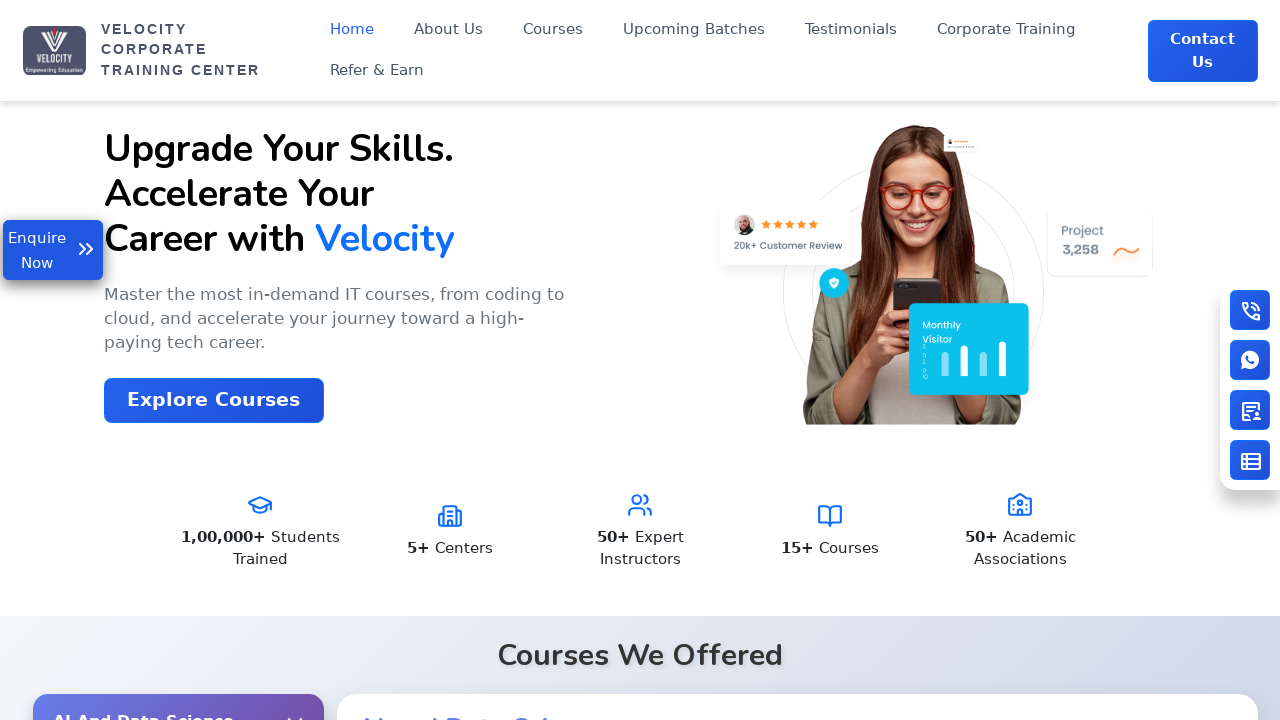